Tests simple alert functionality by triggering an alert and accepting it

Starting URL: https://v1.training-support.net/selenium/javascript-alerts

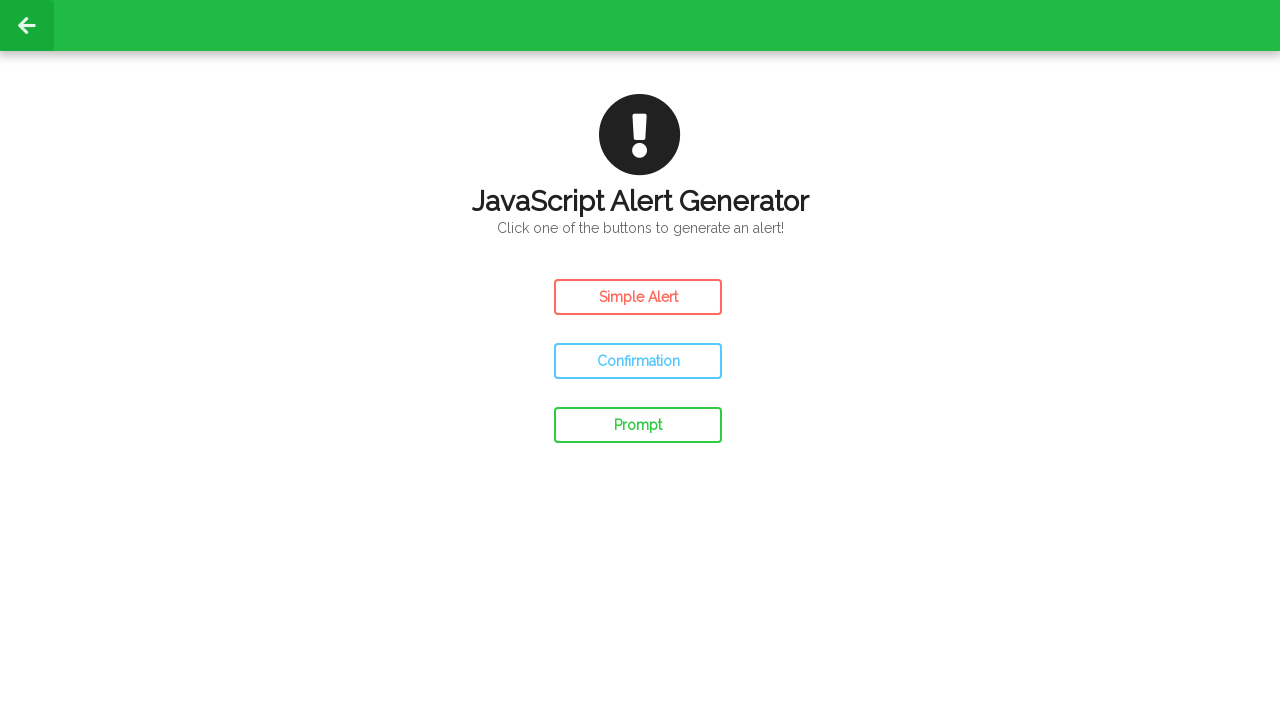

Clicked button to trigger simple alert at (638, 297) on #simple
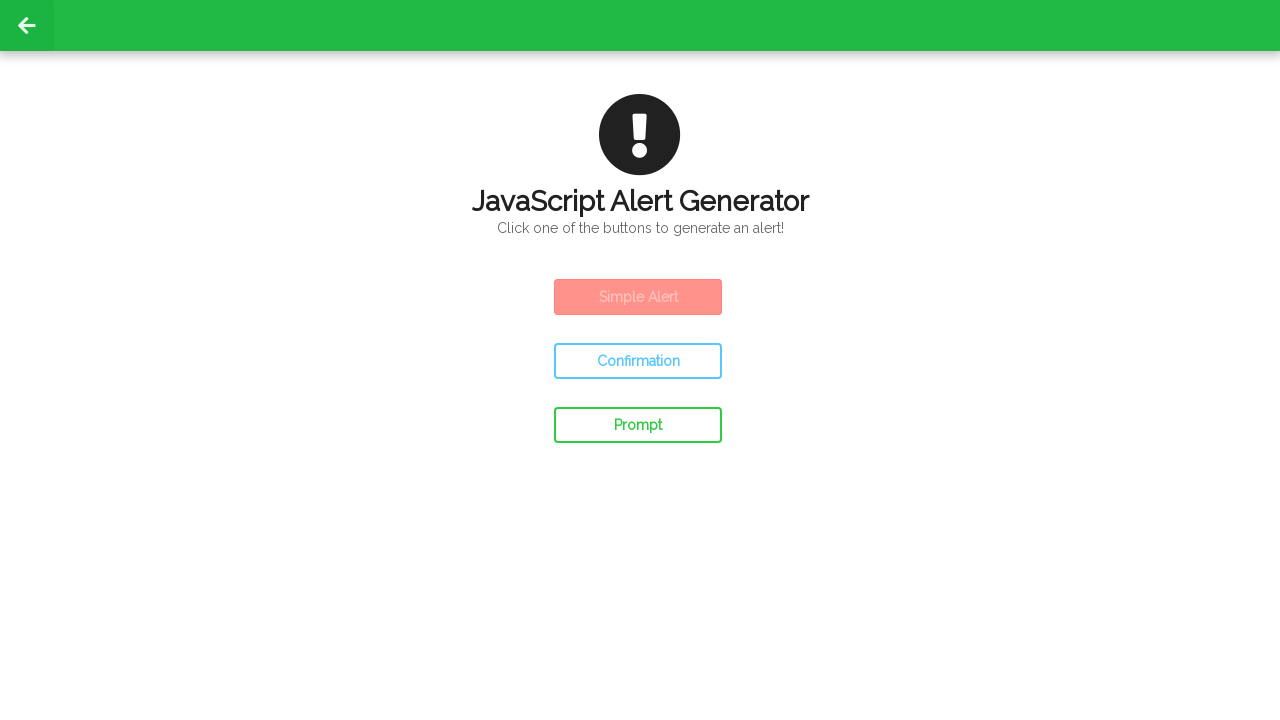

Set up dialog handler to accept alerts
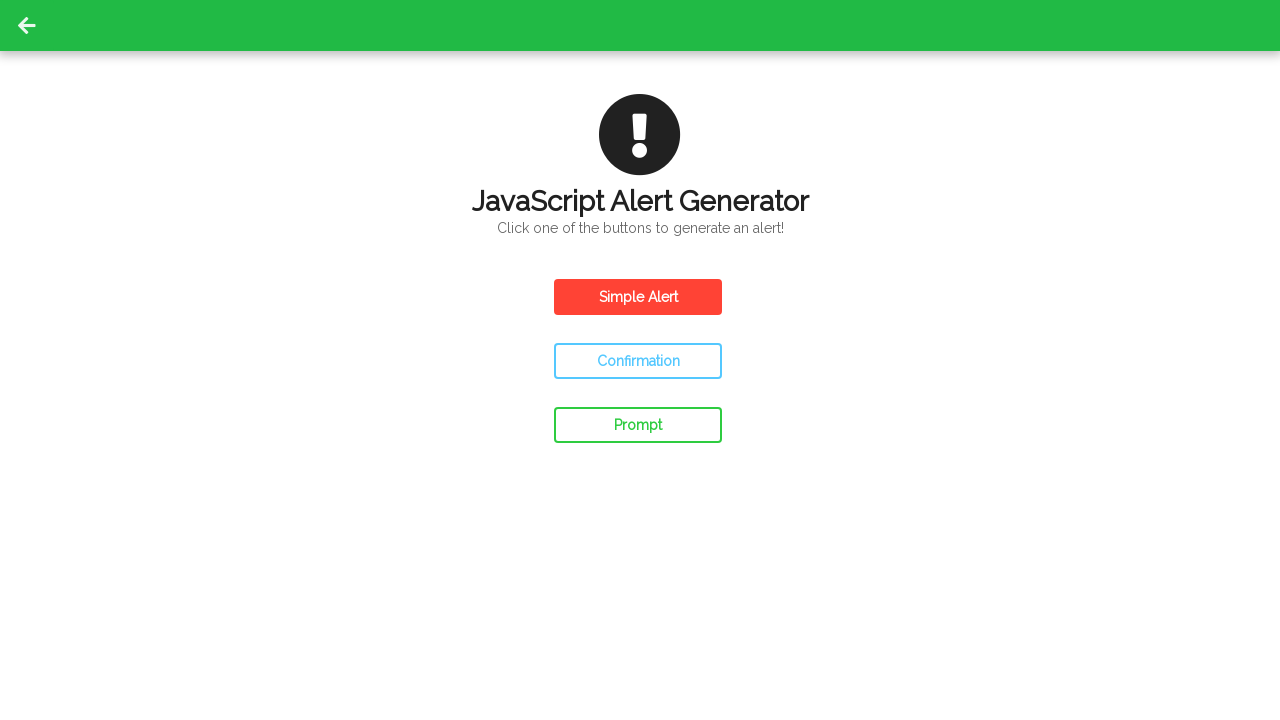

Clicked button to trigger alert and accepted it at (638, 297) on #simple
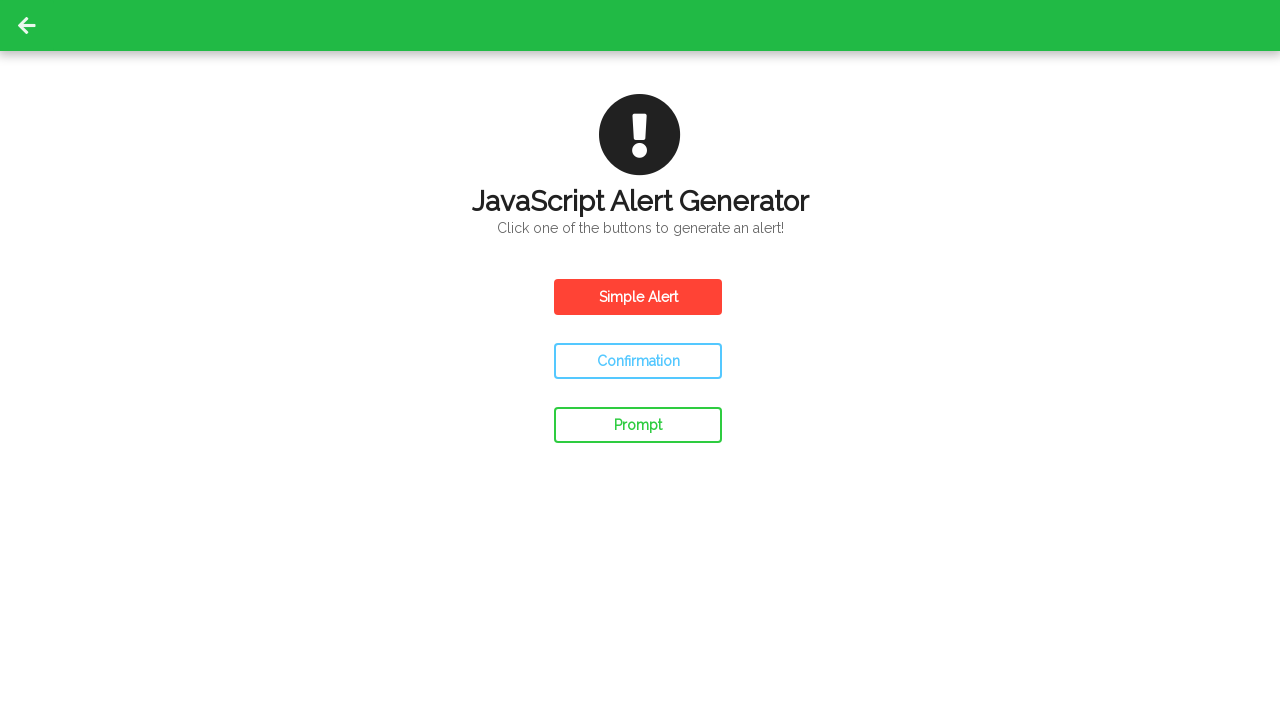

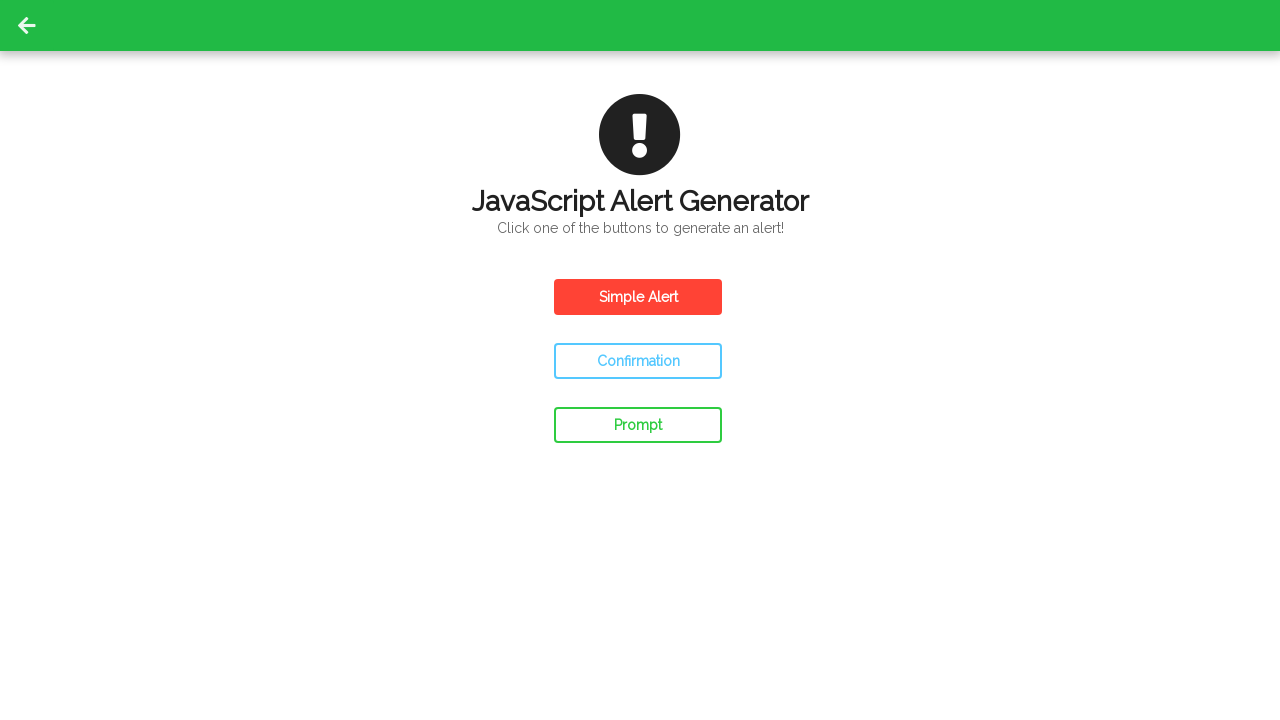